Tests error handling when entering a number below the minimum threshold of 50

Starting URL: https://kristinek.github.io/site/tasks/enter_a_number

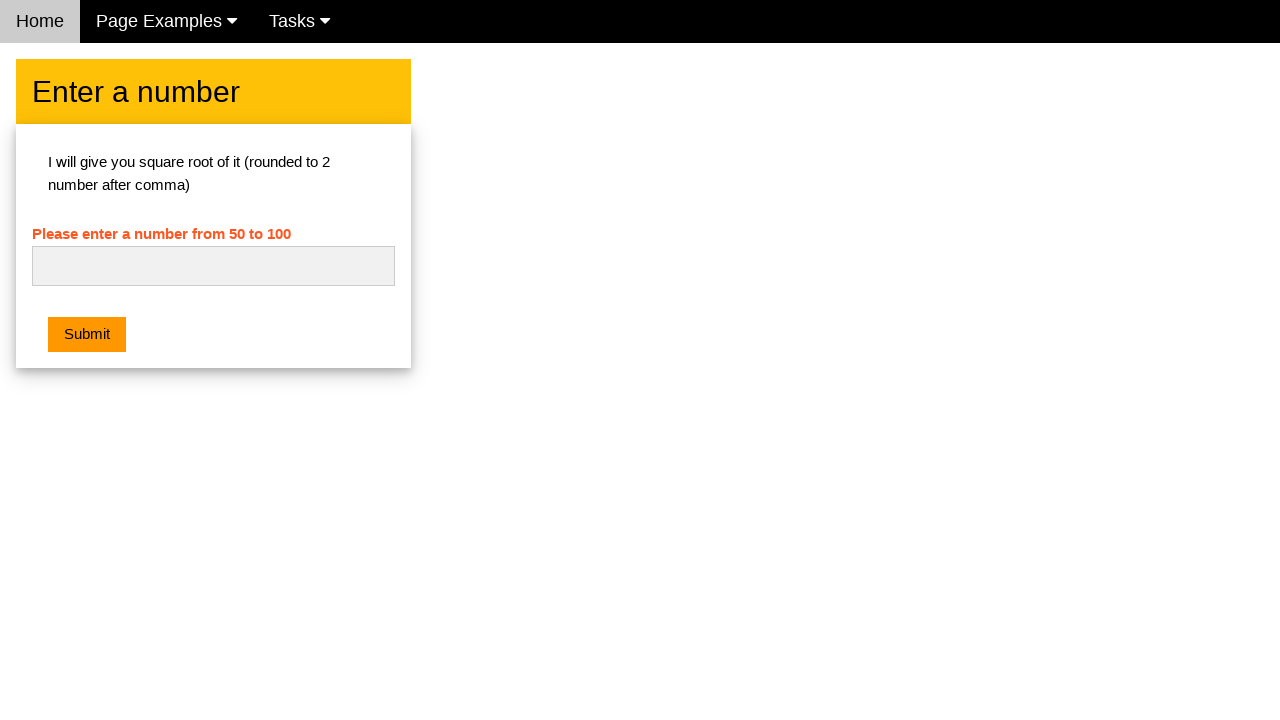

Clicked the number input field at (213, 266) on #numb
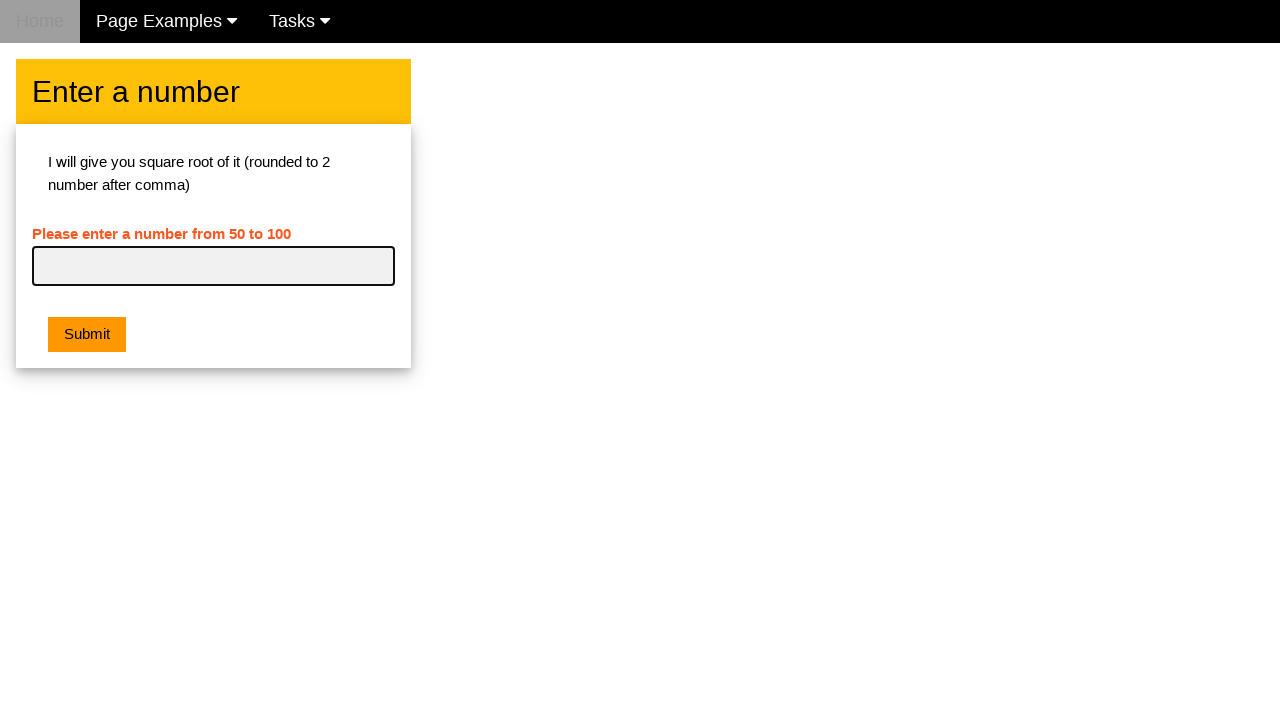

Entered number '25' below minimum threshold of 50 on #numb
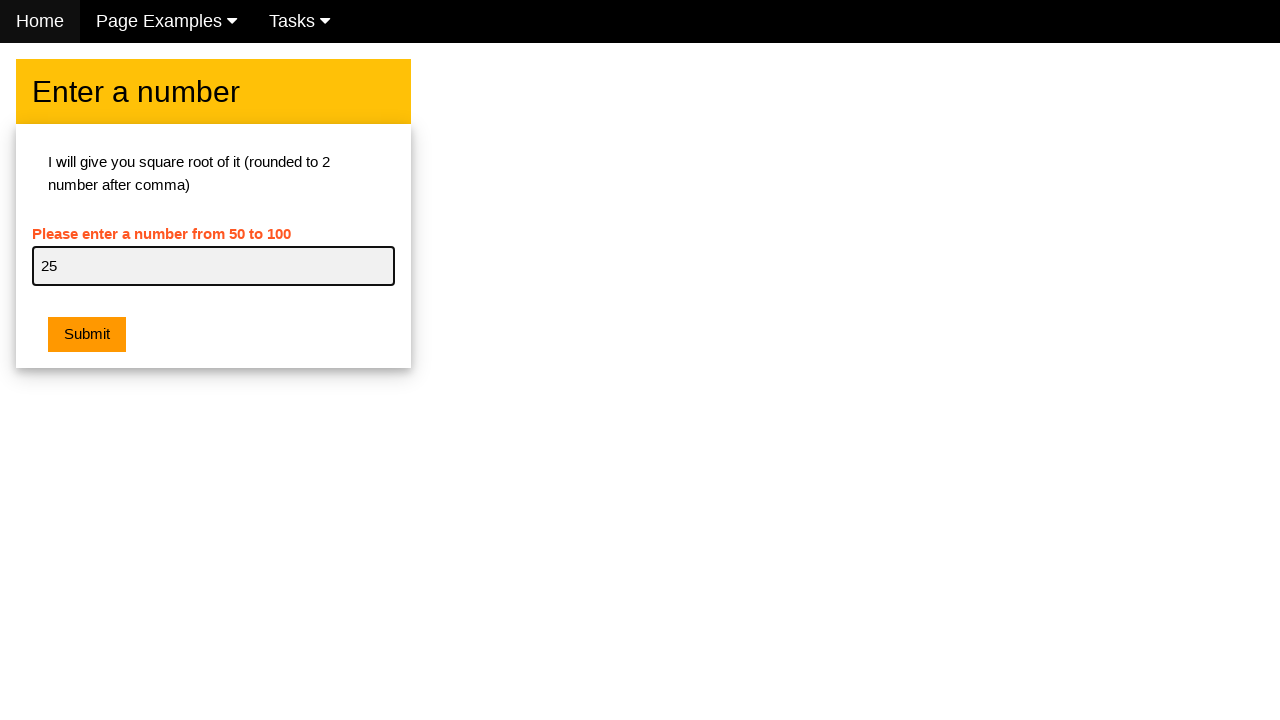

Clicked the submit button at (87, 335) on xpath=/html/body/div[2]/div/div/div[2]/button
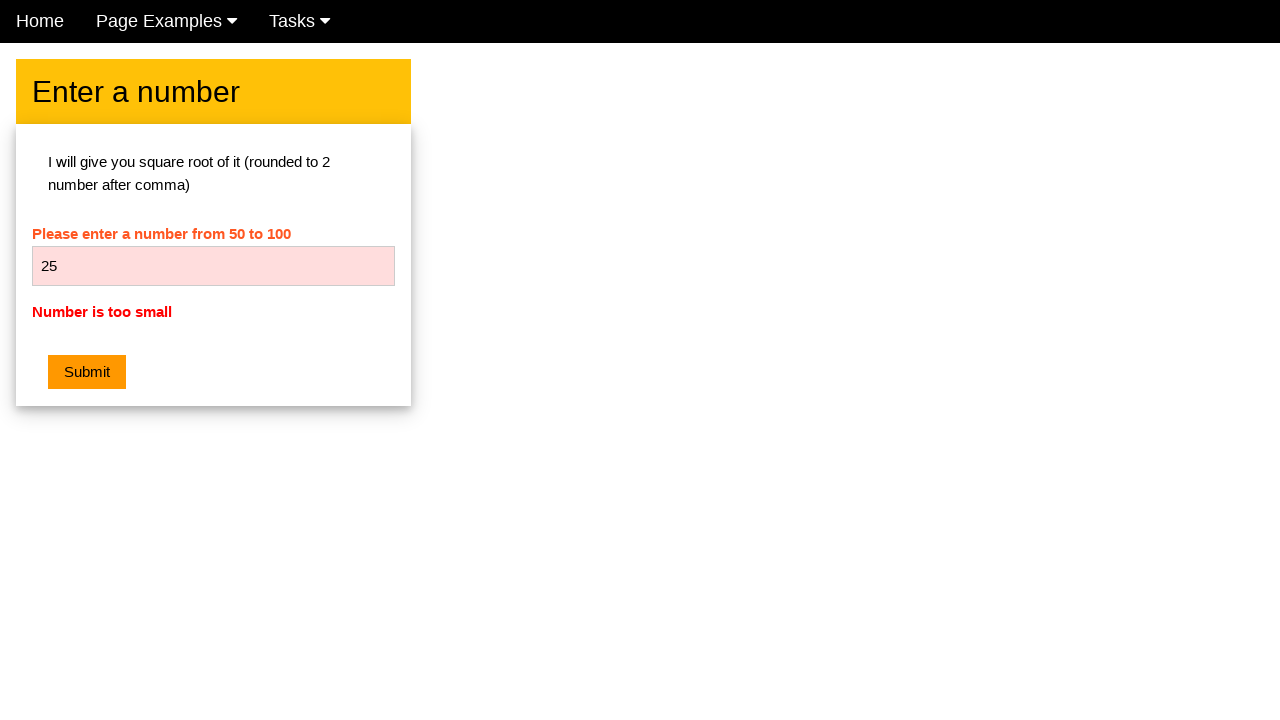

Verified error message 'Number is too small' is displayed
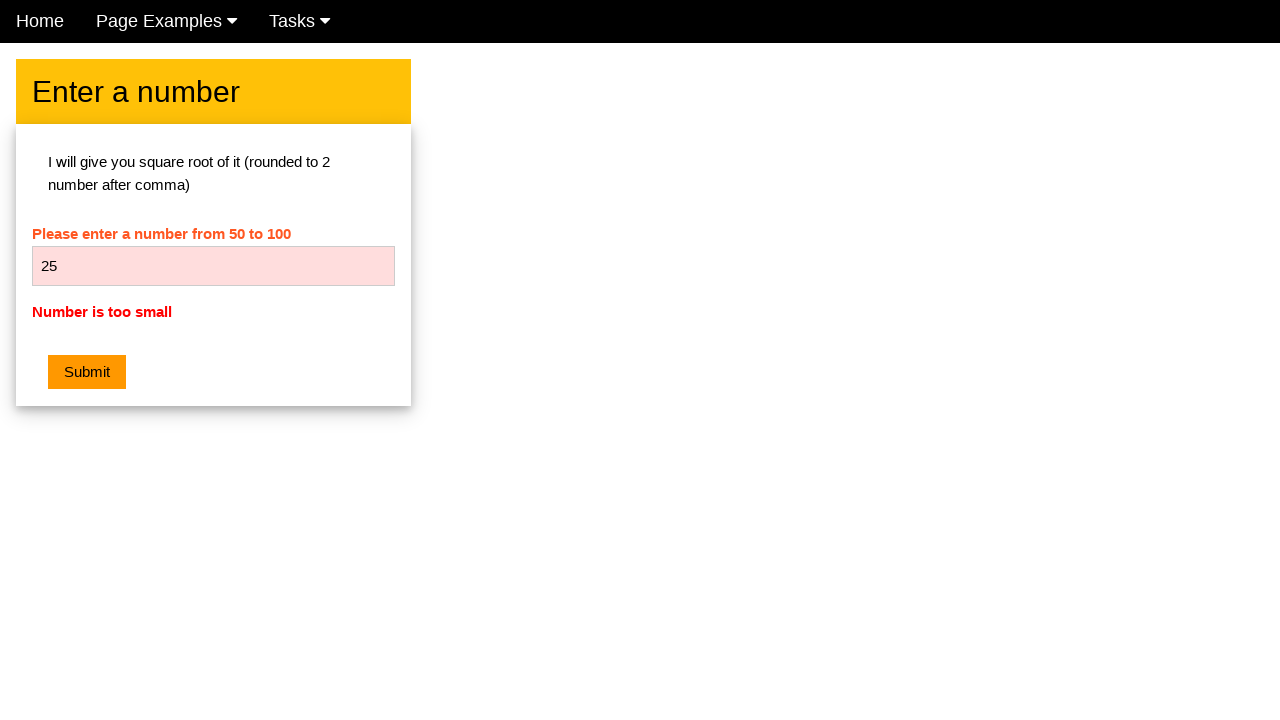

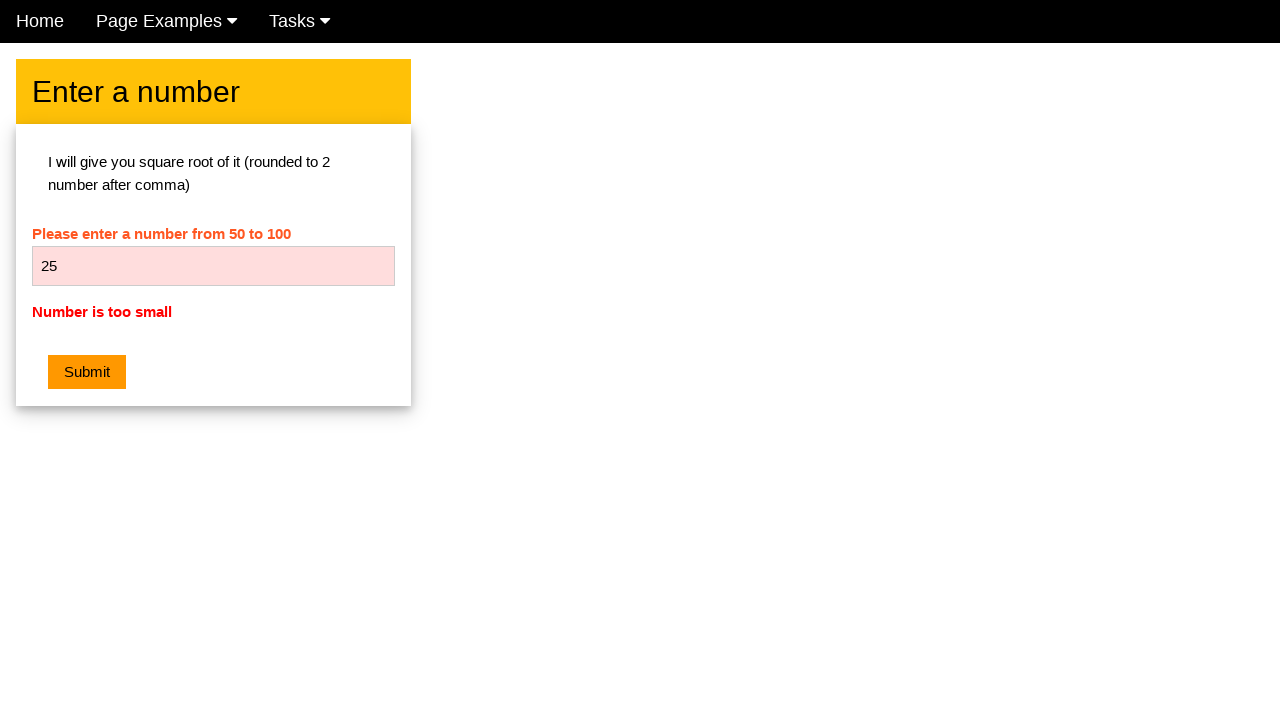